Navigates to the team page and verifies the three author names are displayed correctly

Starting URL: http://www.99-bottles-of-beer.net/

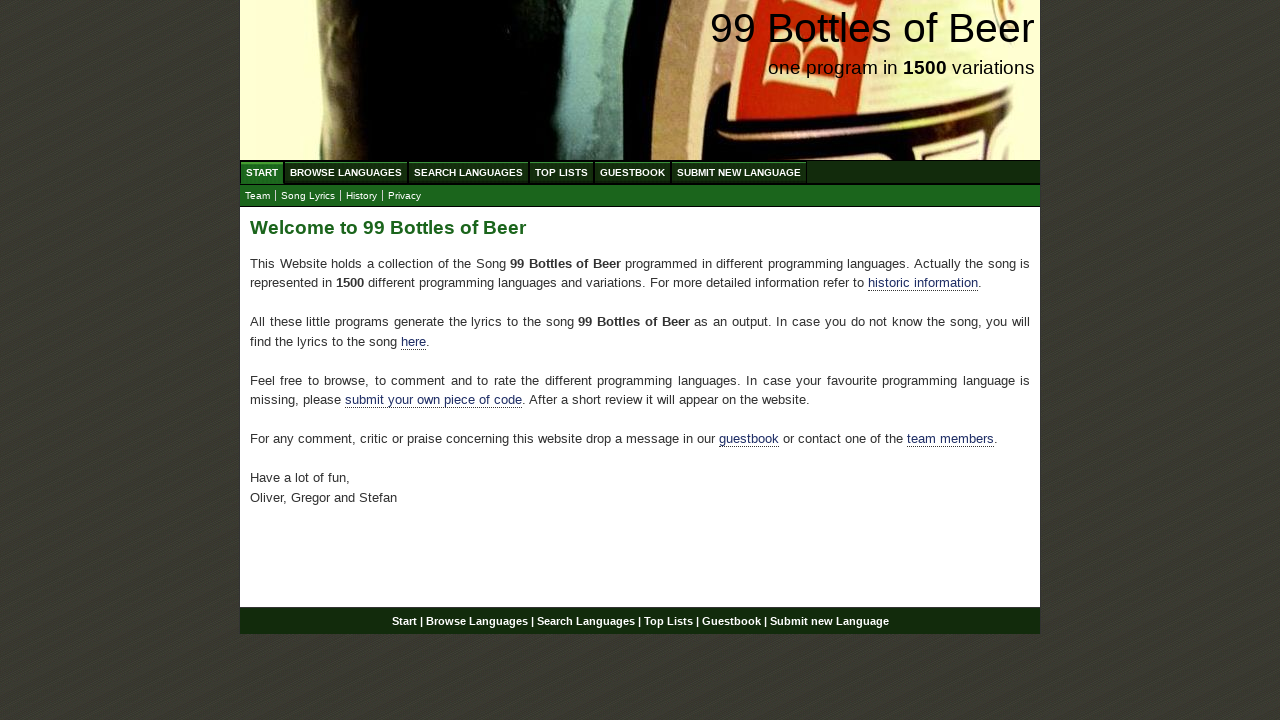

Navigated to 99 Bottles of Beer homepage
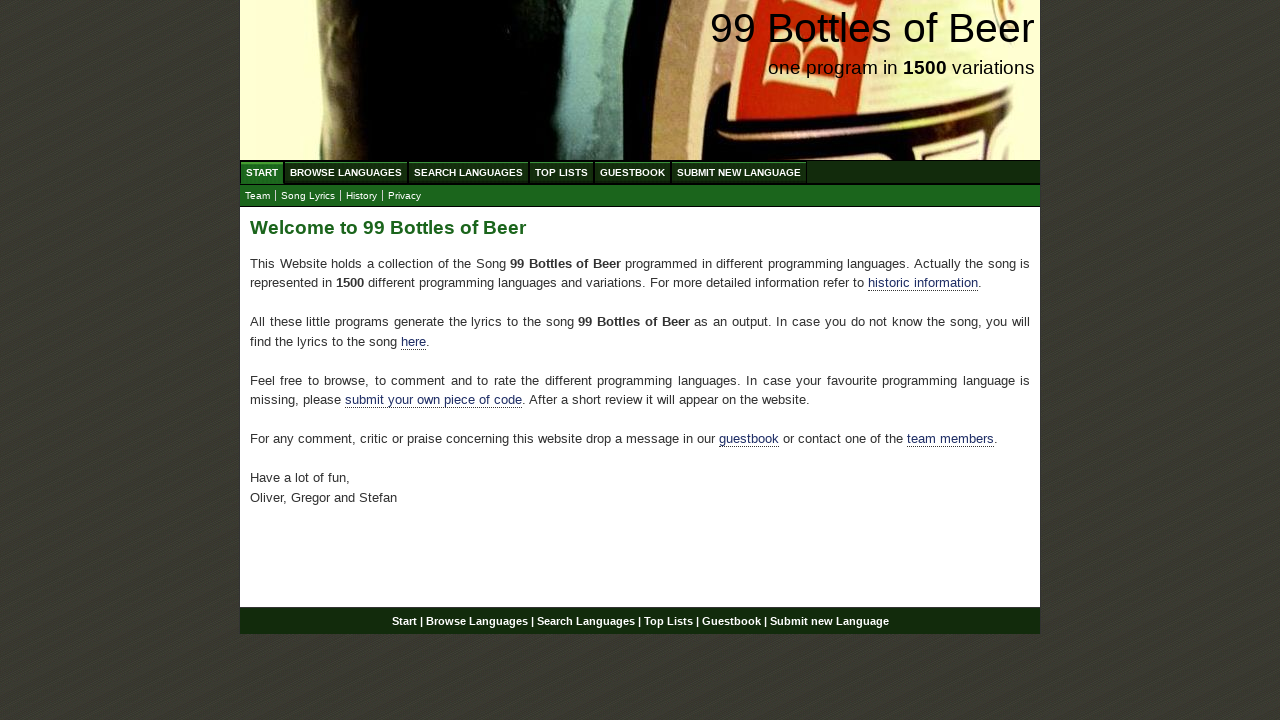

Clicked on team link to navigate to team page at (258, 196) on xpath=//a[@href='team.html']
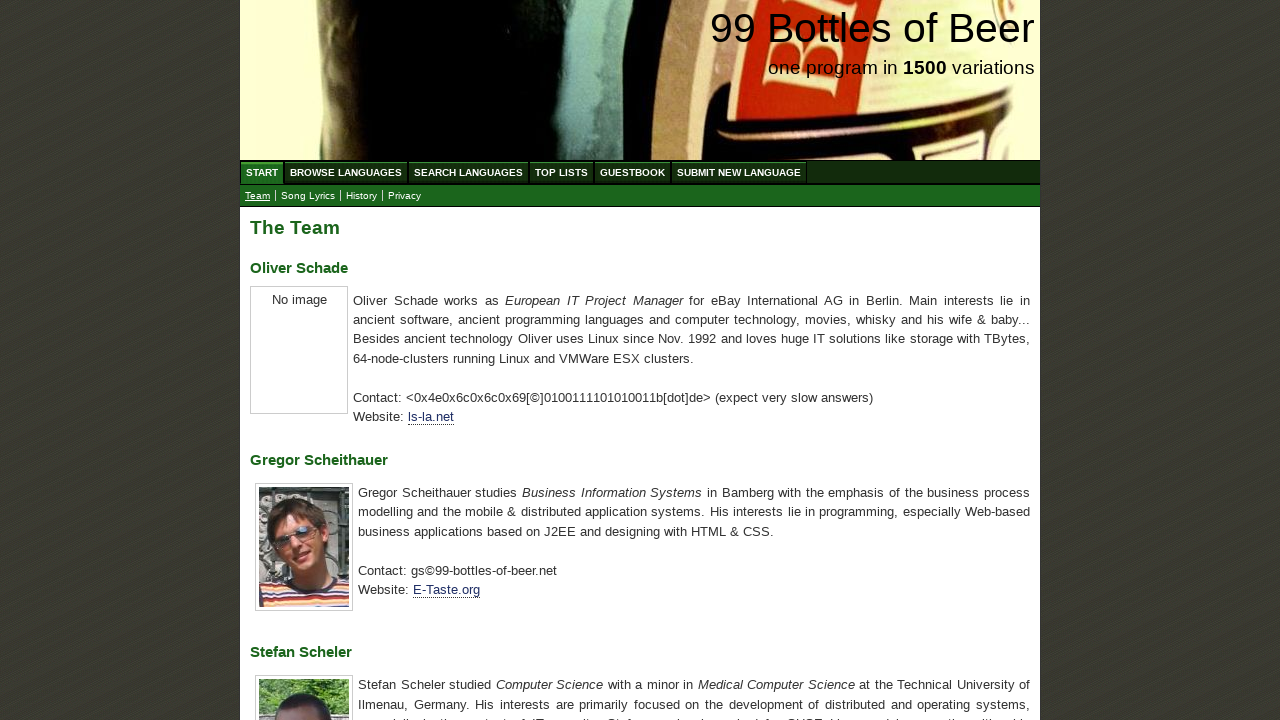

Located all h3 elements containing author names
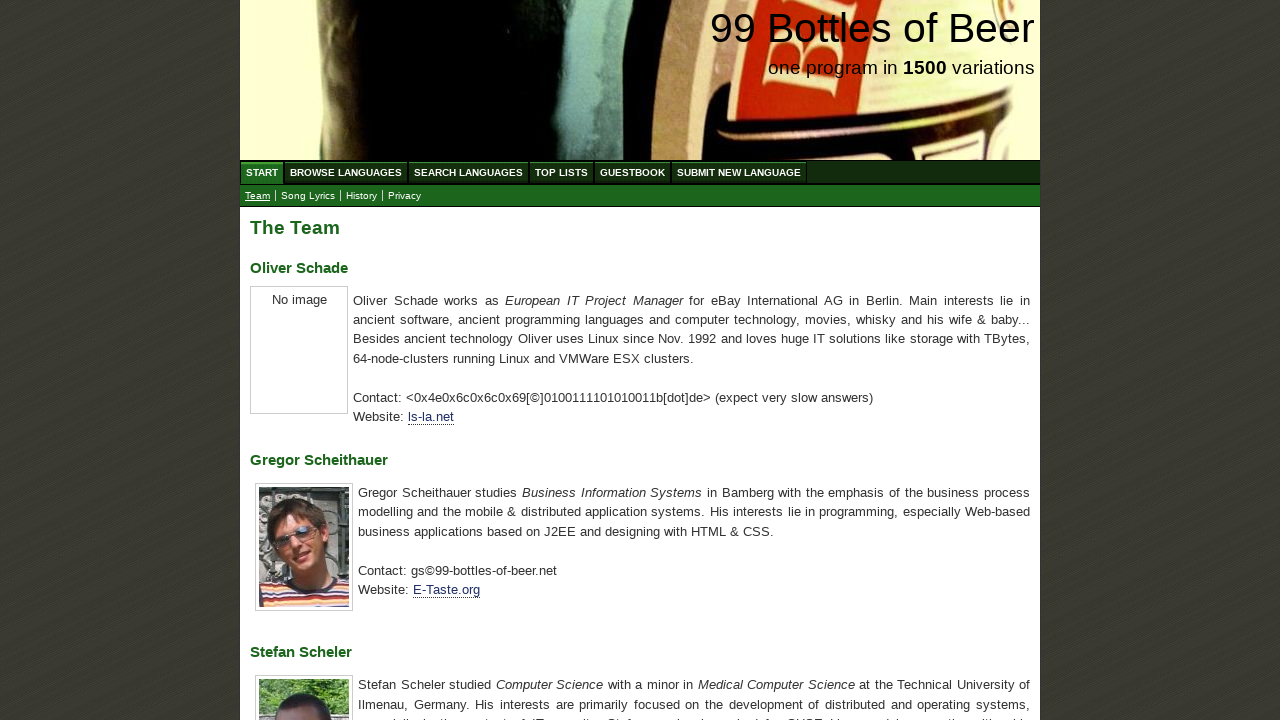

Extracted author names: ['Oliver Schade', 'Gregor Scheithauer', 'Stefan Scheler']
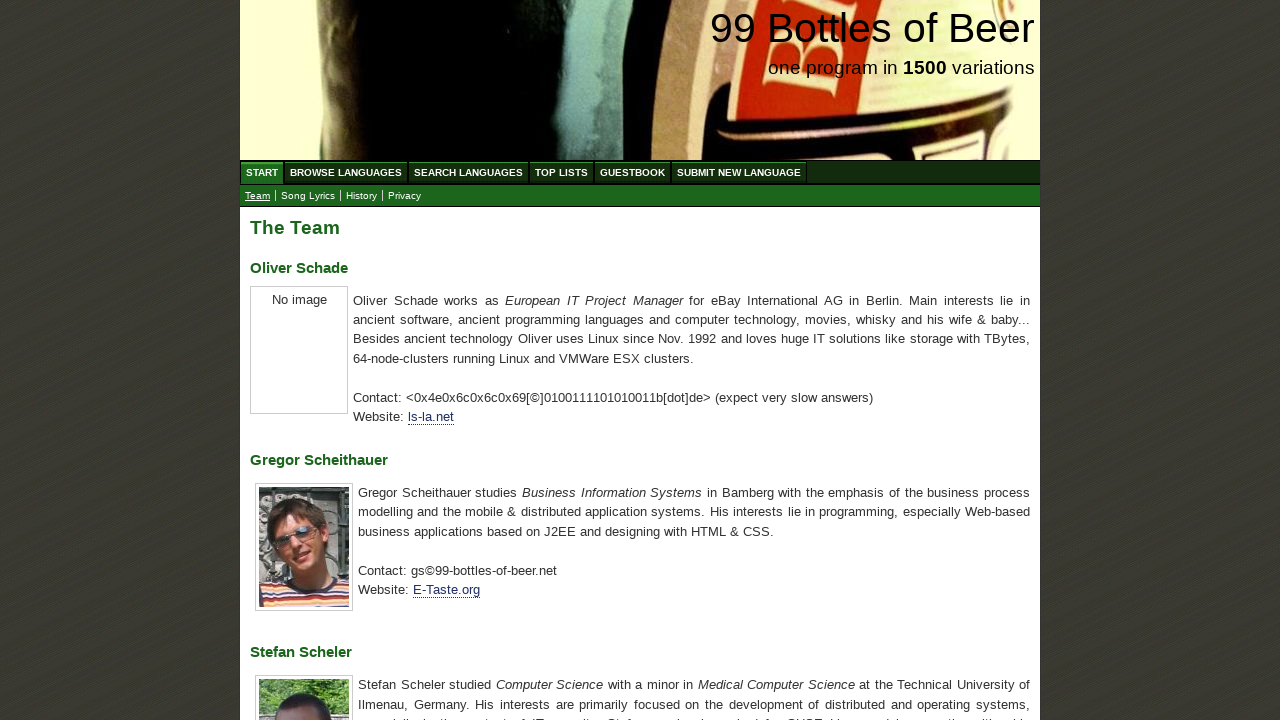

Verified that all three author names are displayed correctly
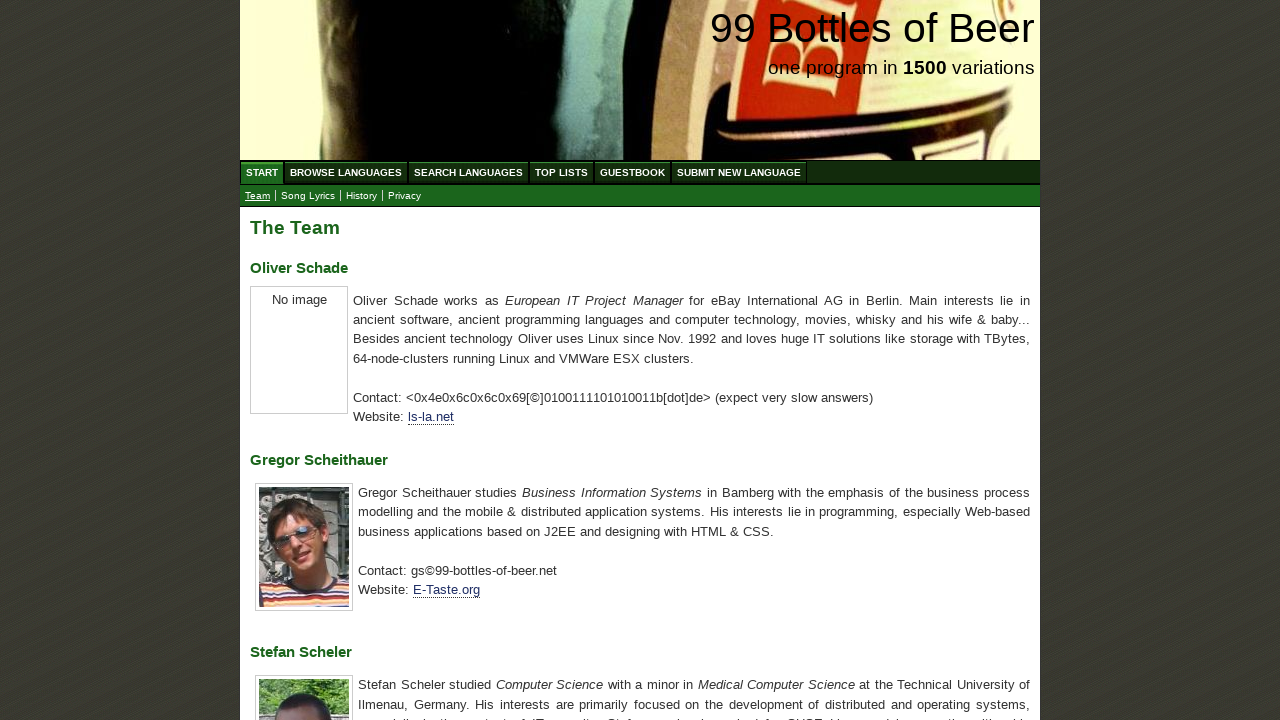

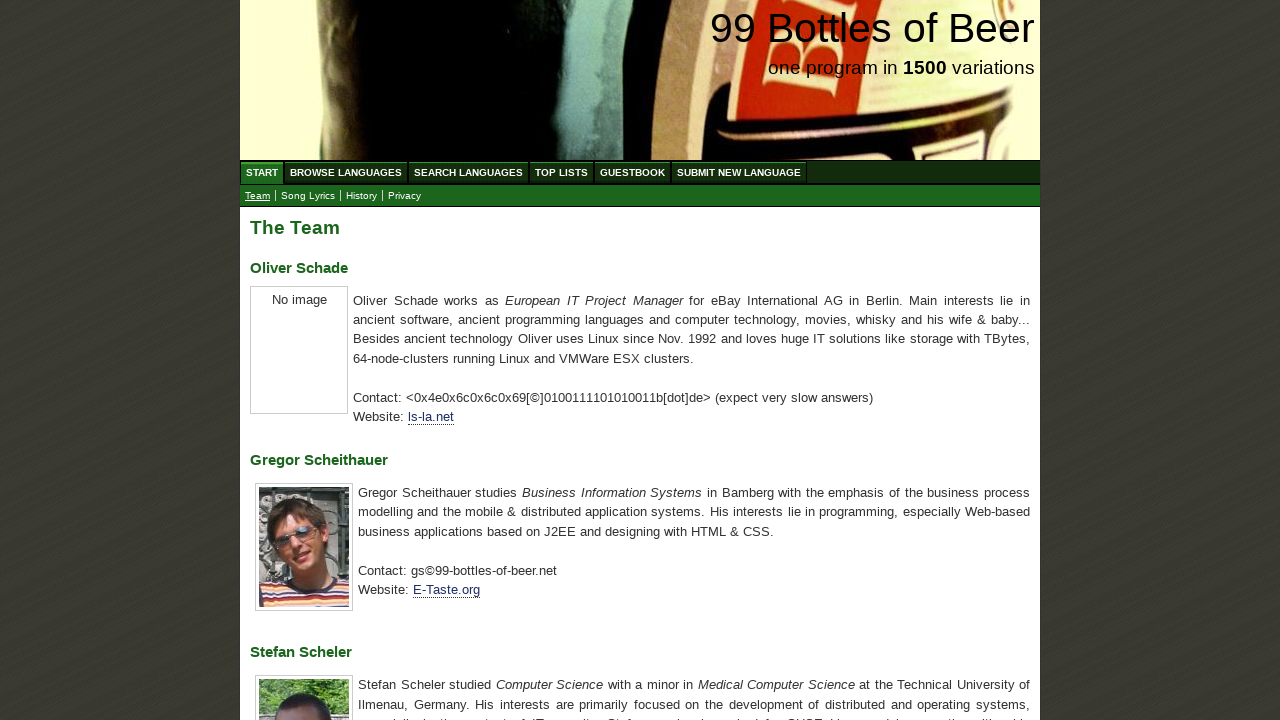